Navigates to a CSDN blog page and waits for the page content with links to load, verifying that article links are present on the page.

Starting URL: https://blog.csdn.net/lzw_java?type=blog

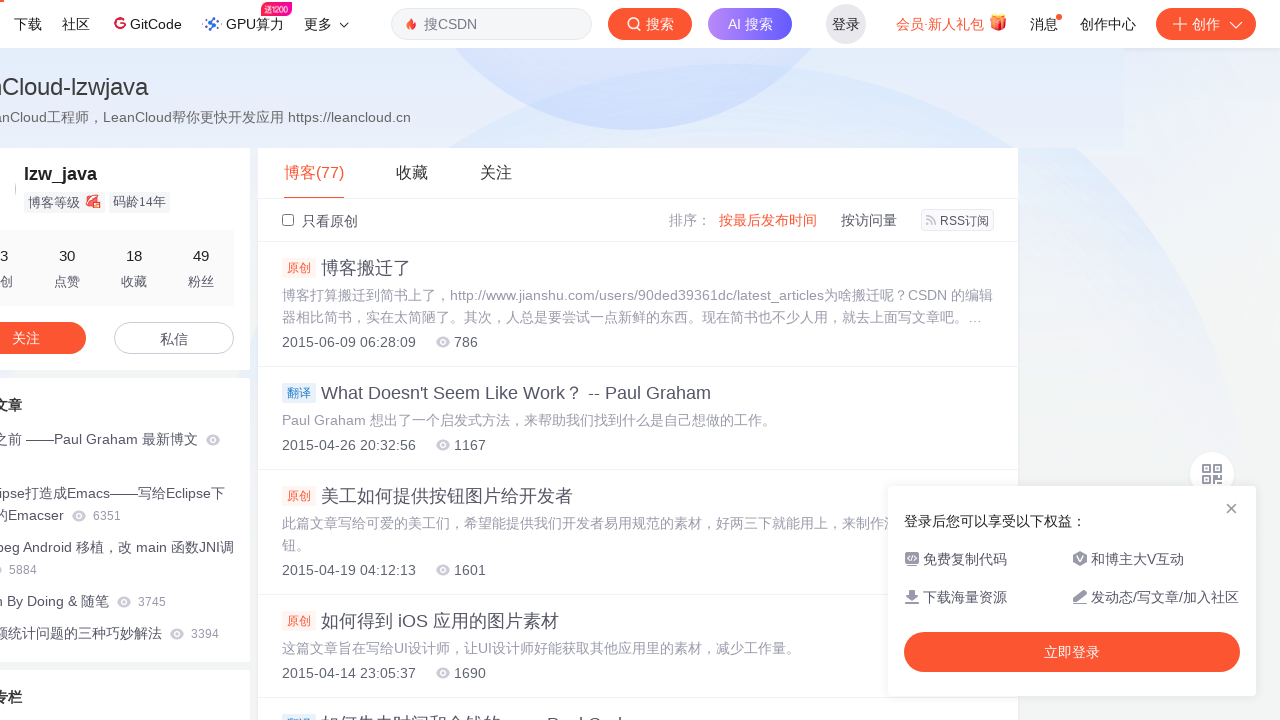

Navigated to CSDN blog page
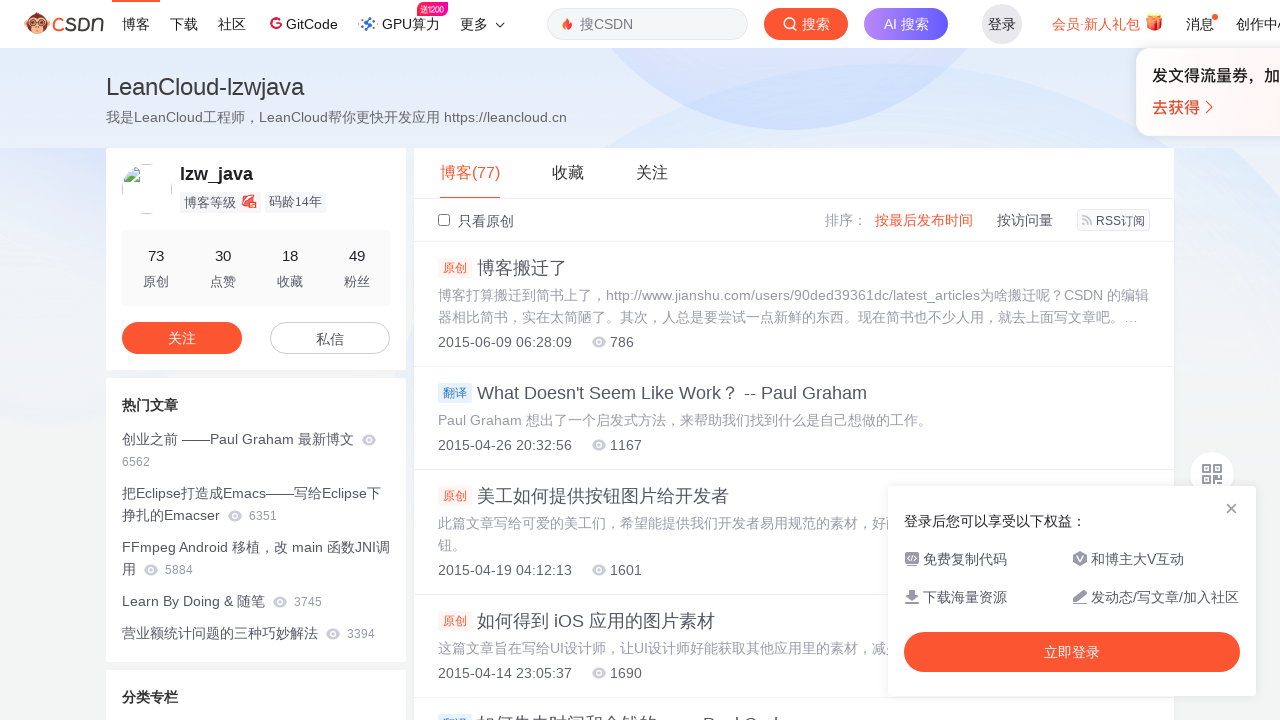

Waited for article links to load on CSDN blog page
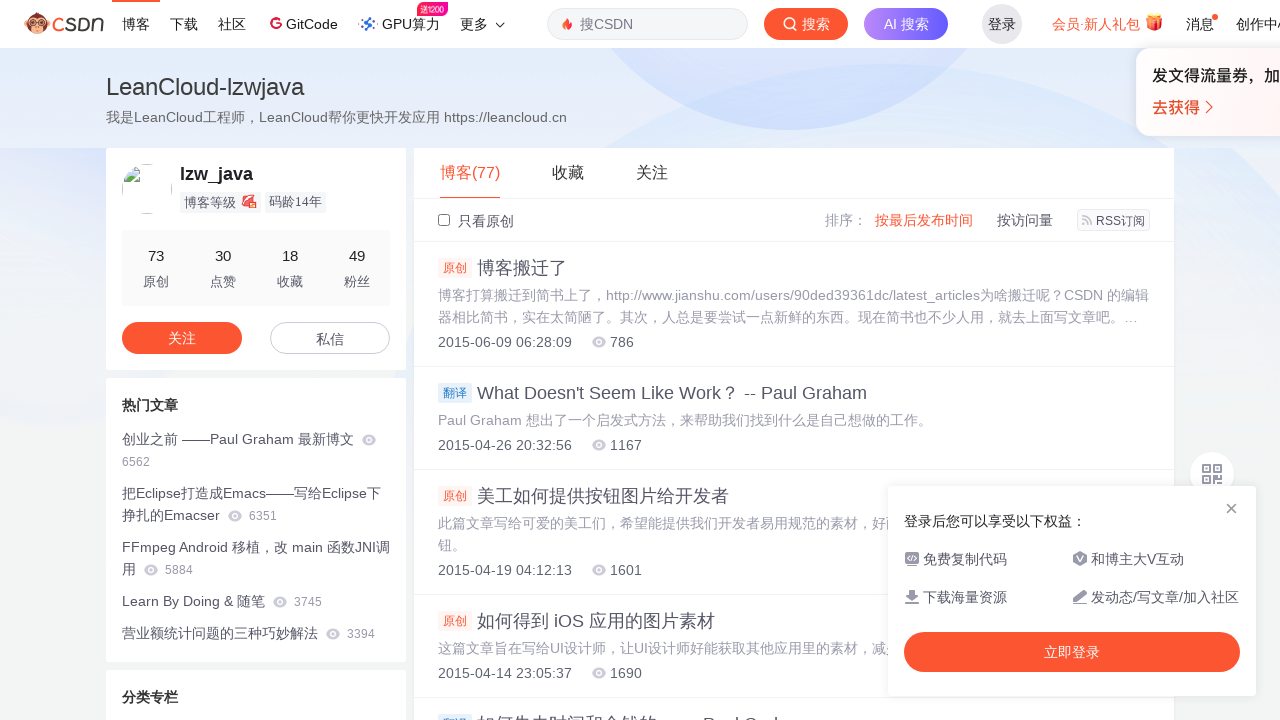

Verified that article links are present on the page
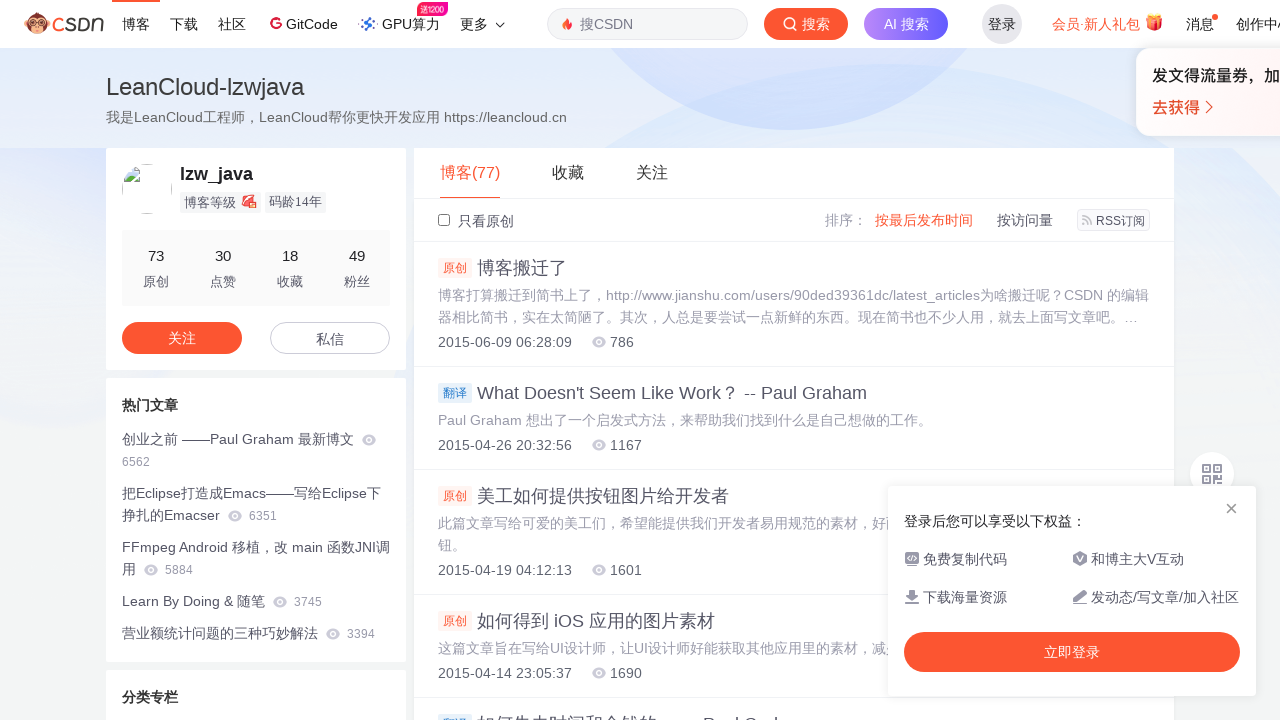

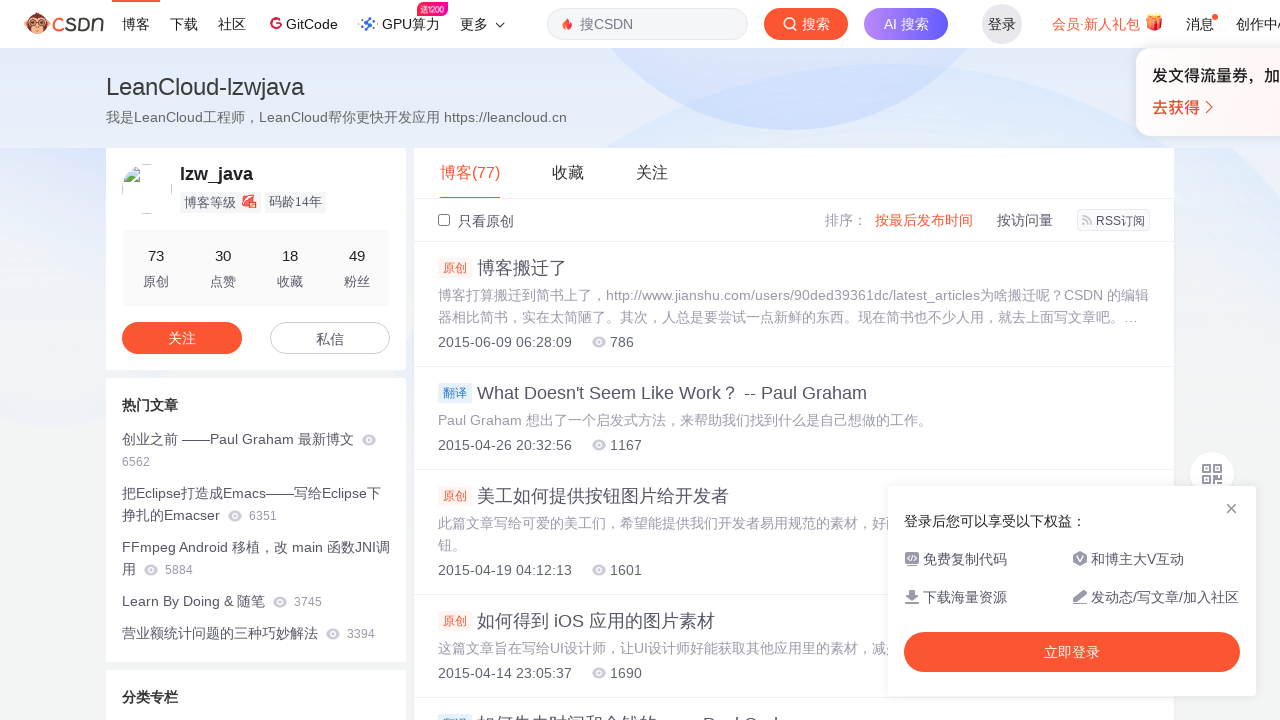